Tests the text field tooltip functionality by hovering over the text input field and verifying the tooltip appears with the correct text.

Starting URL: https://demoqa.com/tool-tips

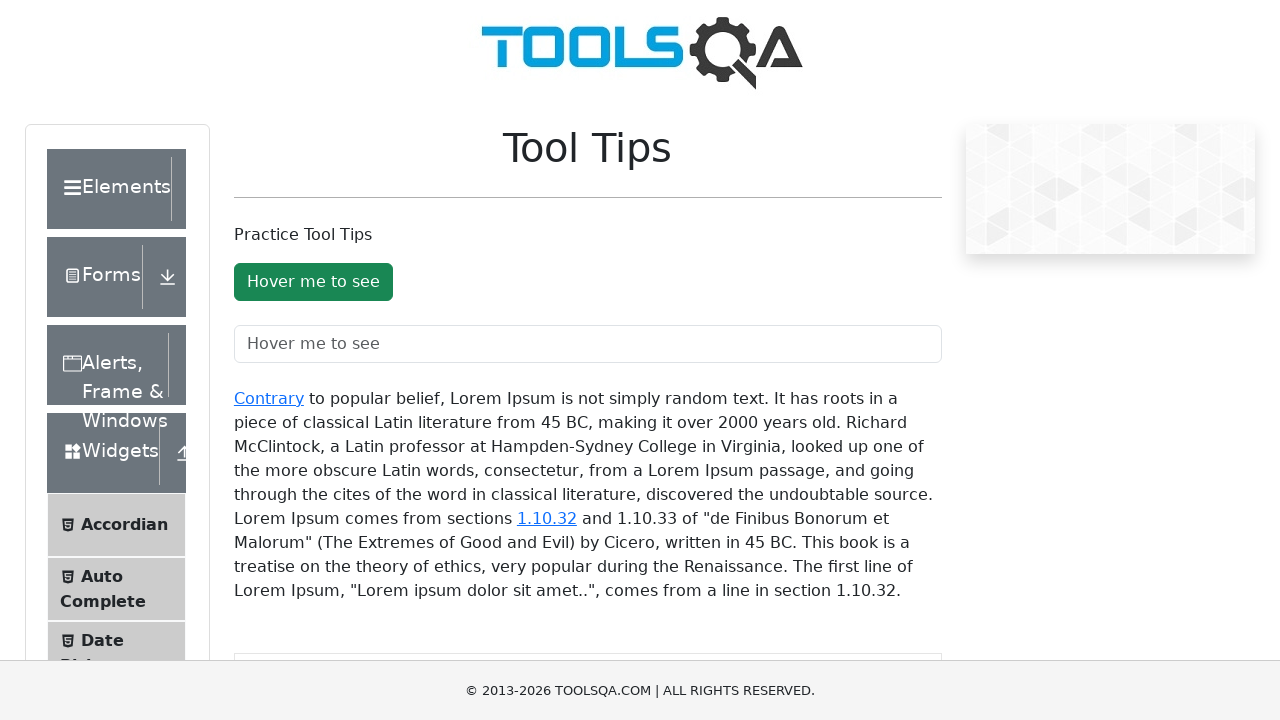

Waited for hover button to be visible on page load
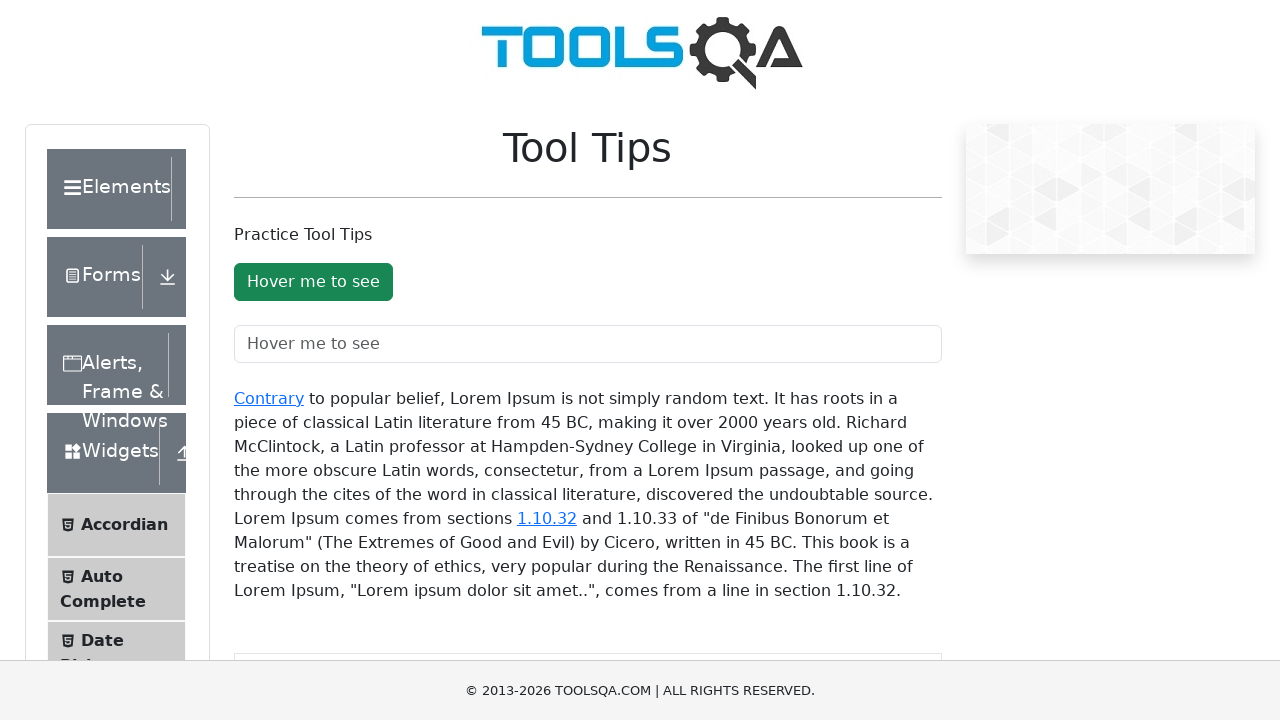

Hovered over the text field to trigger tooltip at (588, 344) on #toolTipTextField
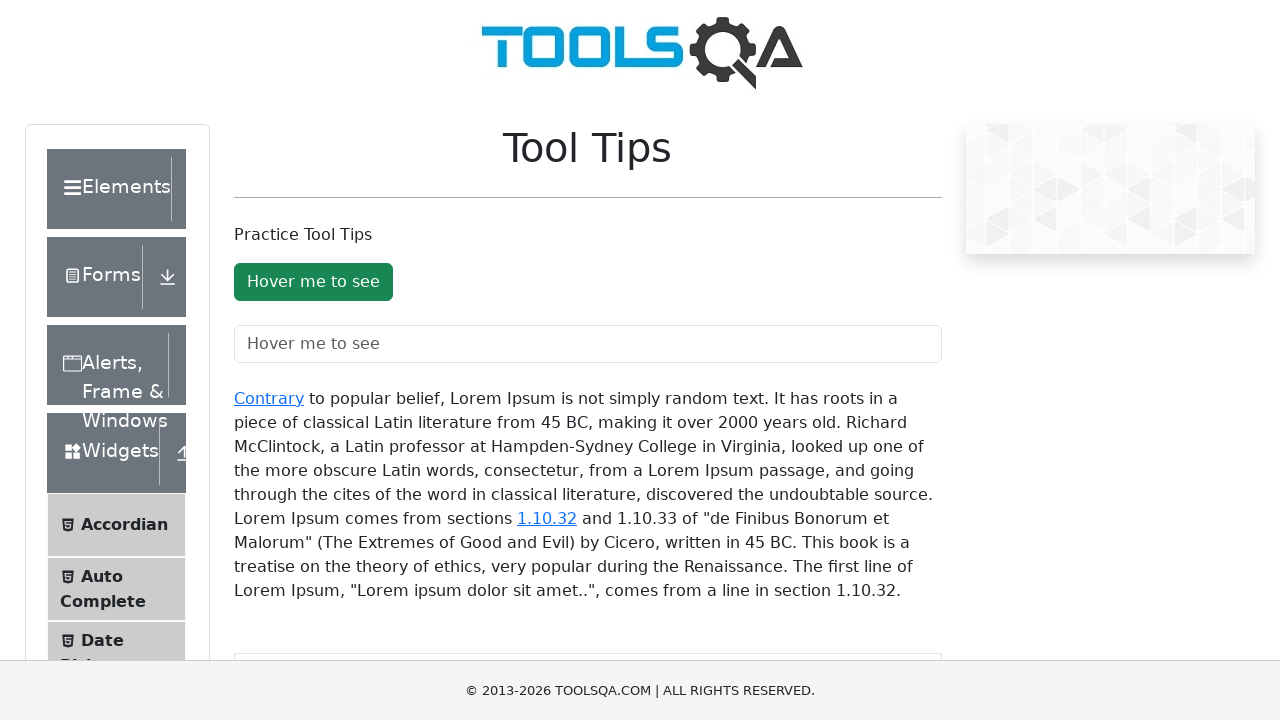

Waited for tooltip to appear
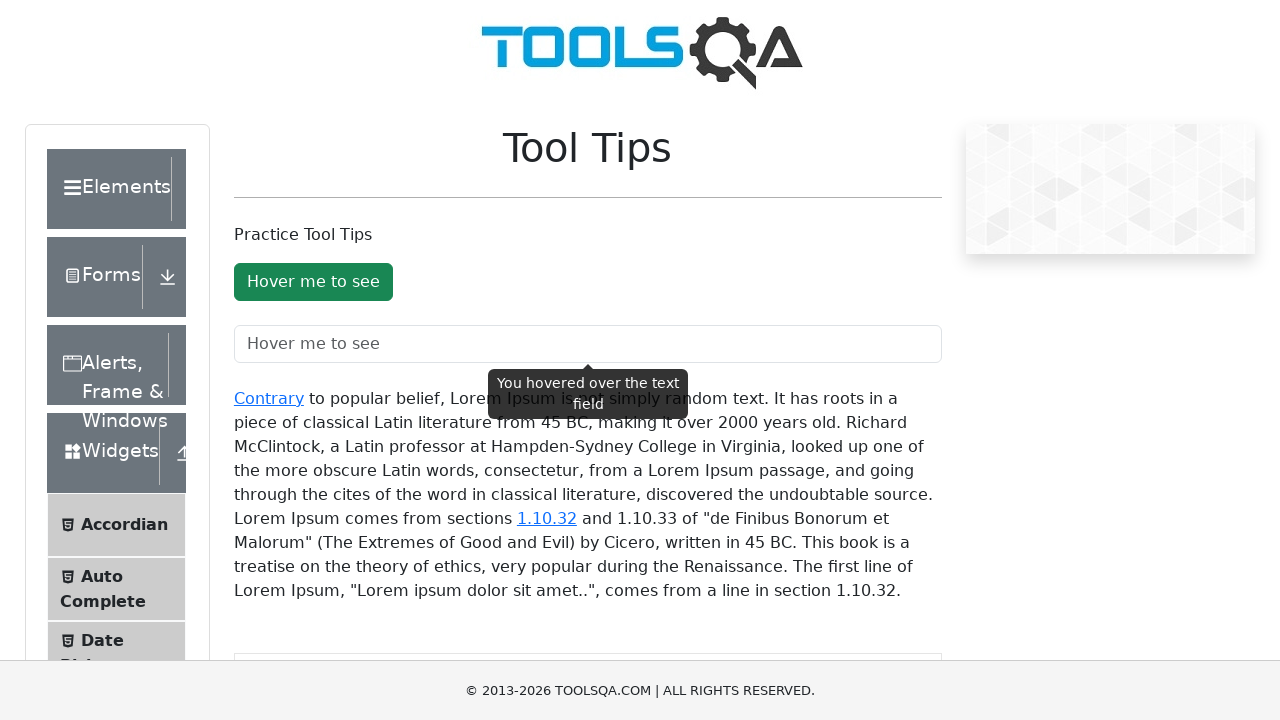

Retrieved tooltip text: 'You hovered over the text field'
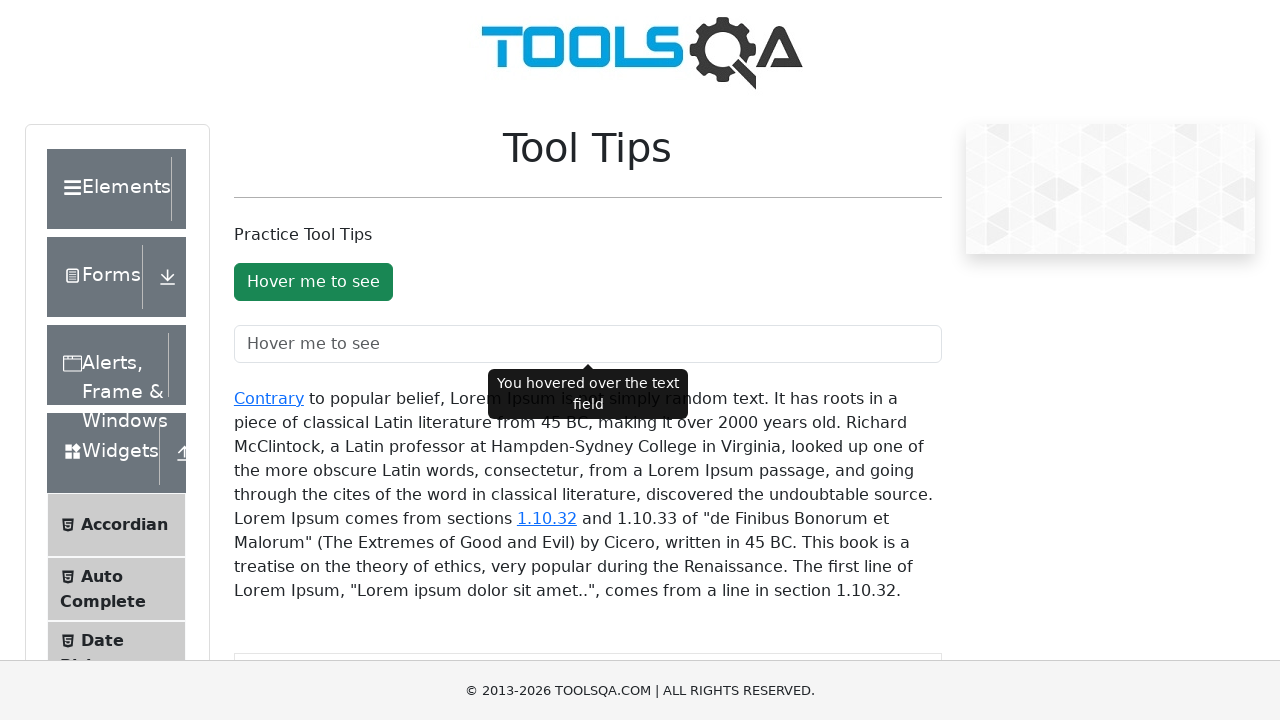

Verified tooltip text matches expected message
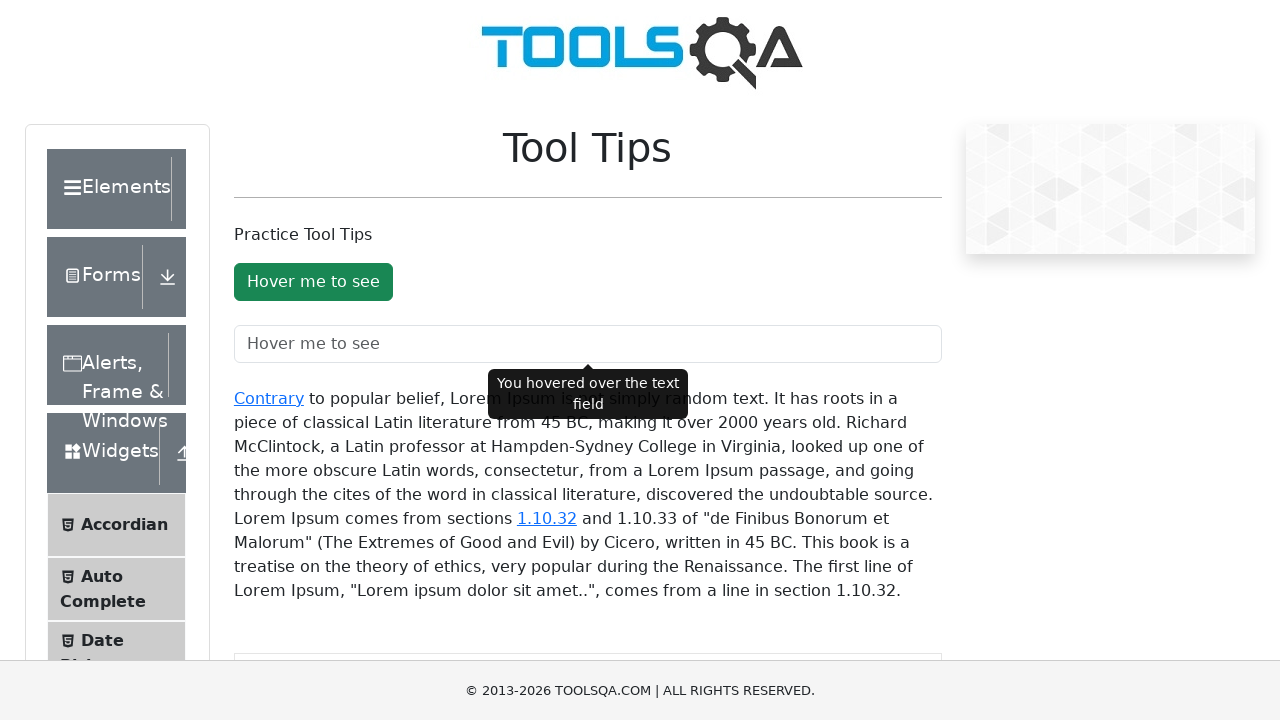

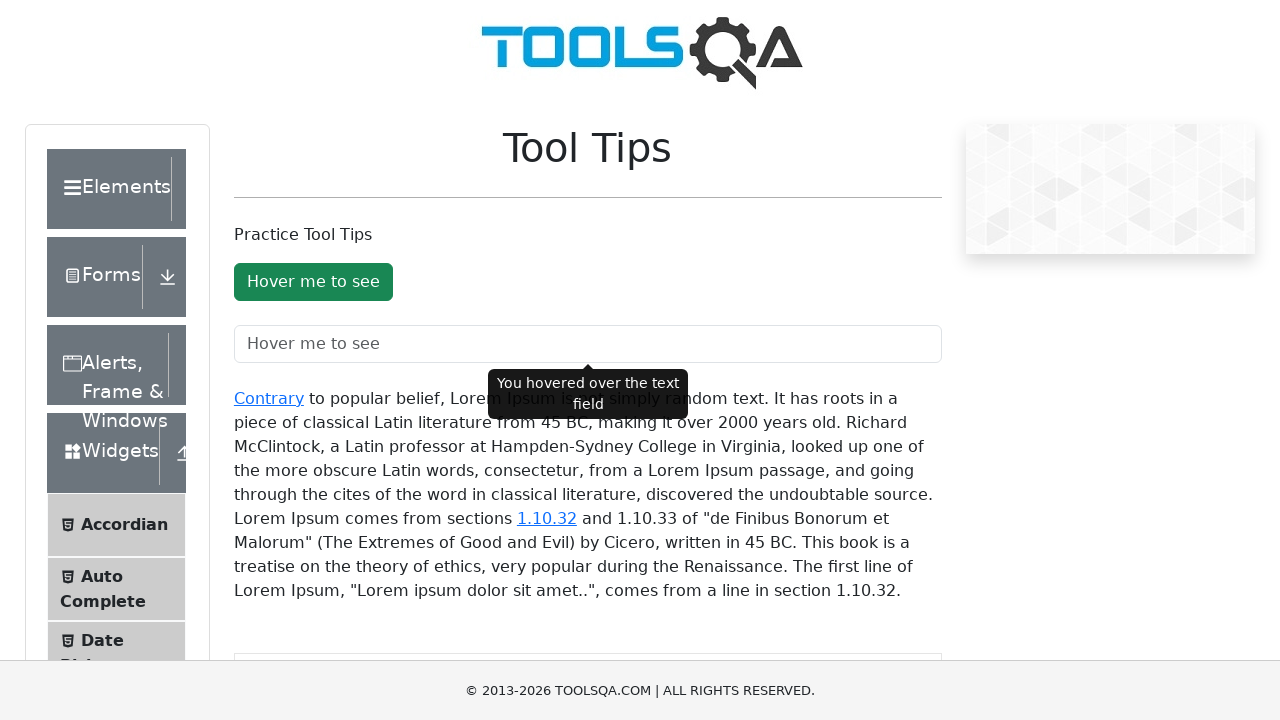